Tests that other controls are hidden when editing a todo item

Starting URL: https://demo.playwright.dev/todomvc

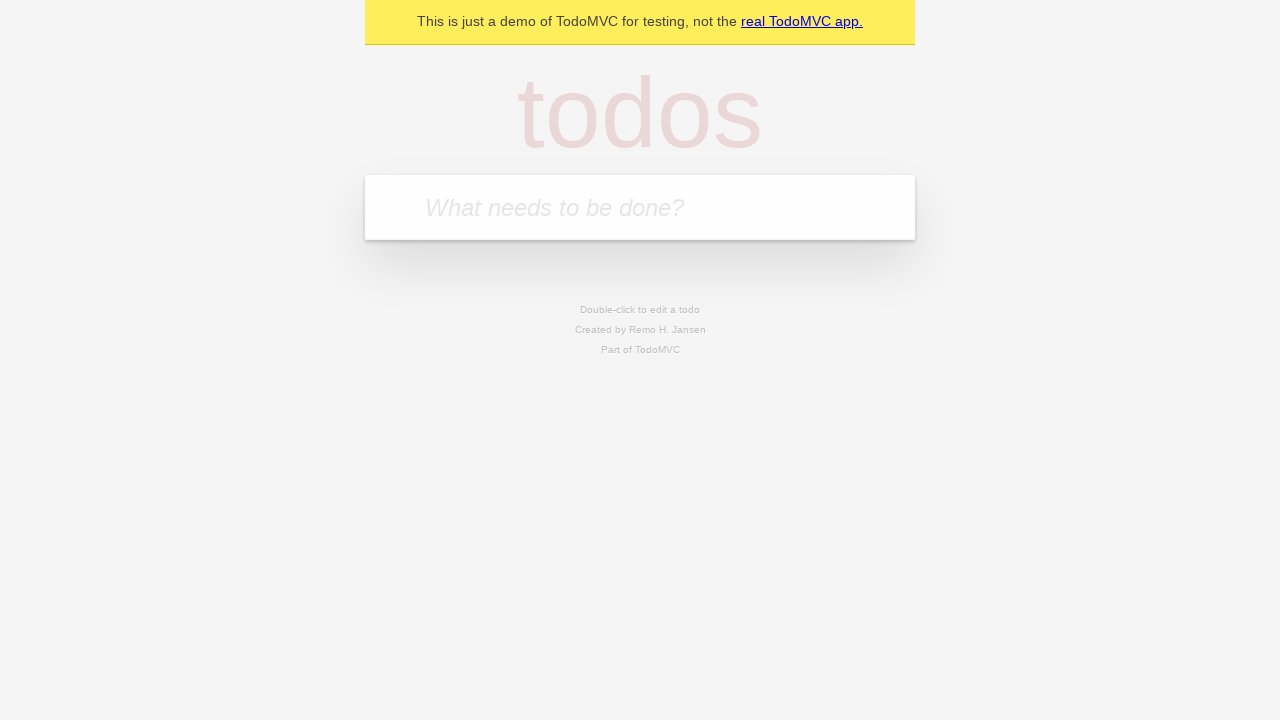

Filled first todo input with 'buy some cheese' on internal:attr=[placeholder="What needs to be done?"i]
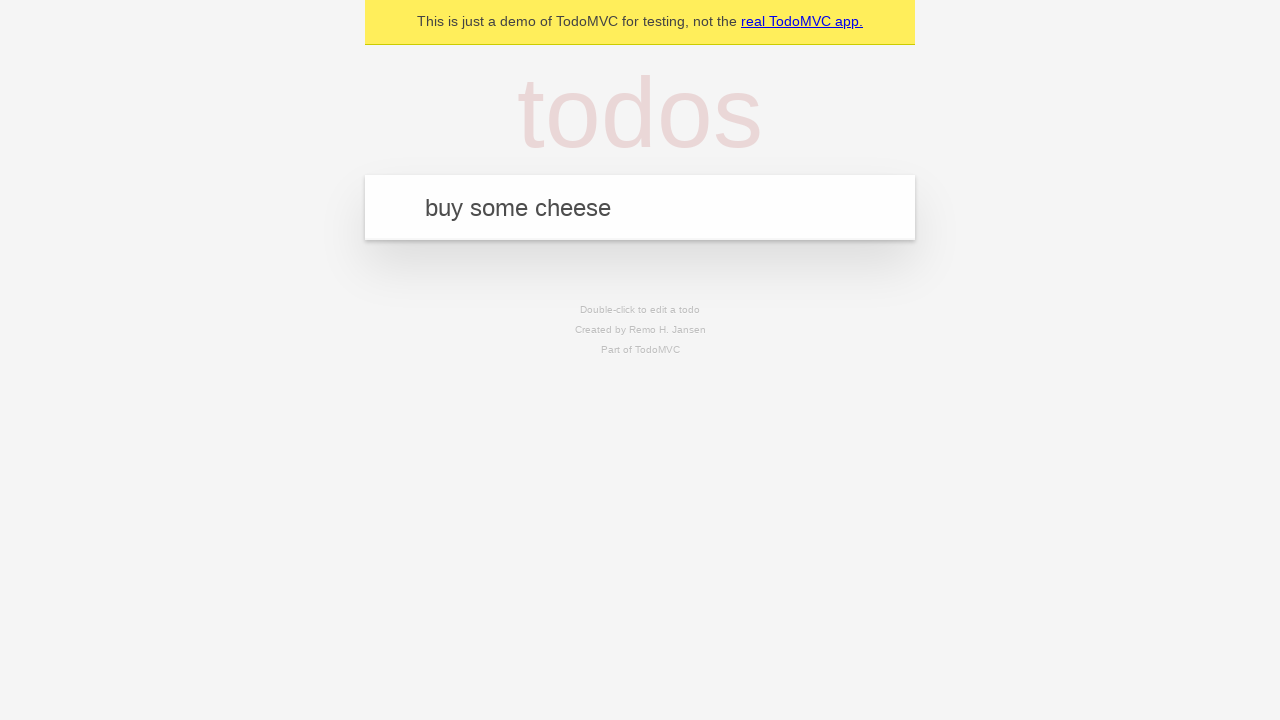

Pressed Enter to create first todo item on internal:attr=[placeholder="What needs to be done?"i]
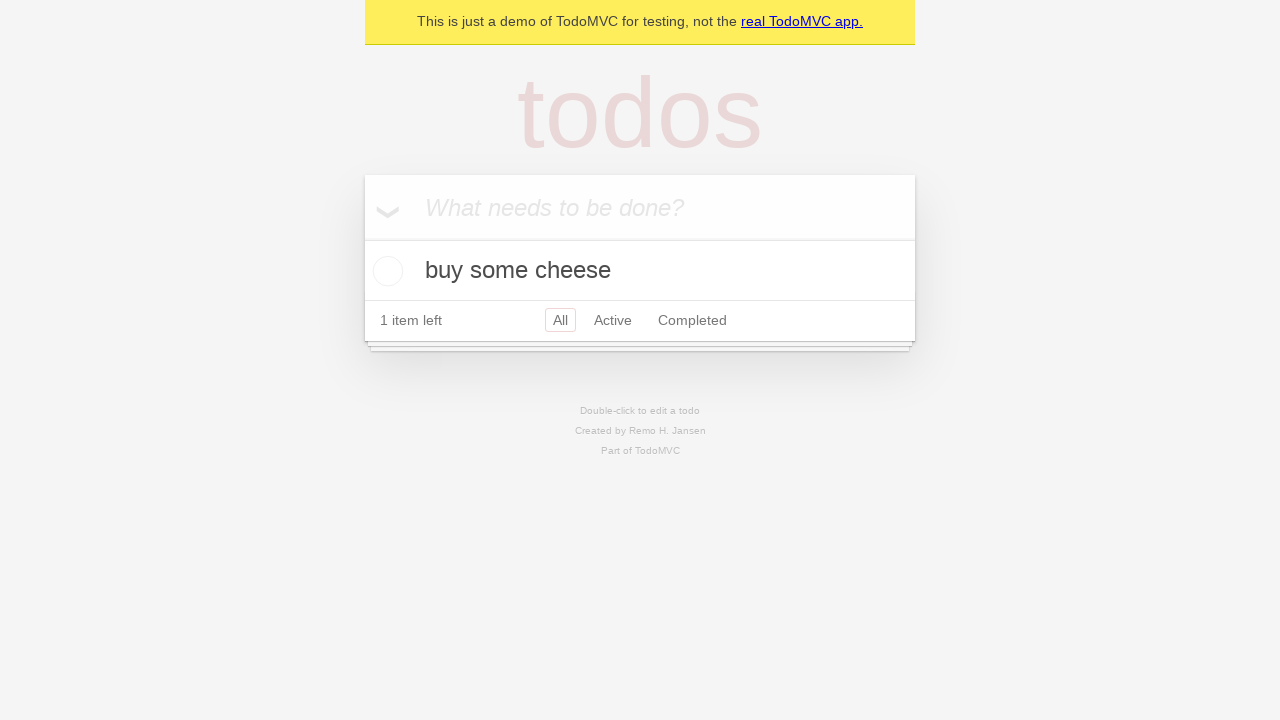

Filled second todo input with 'feed the cat' on internal:attr=[placeholder="What needs to be done?"i]
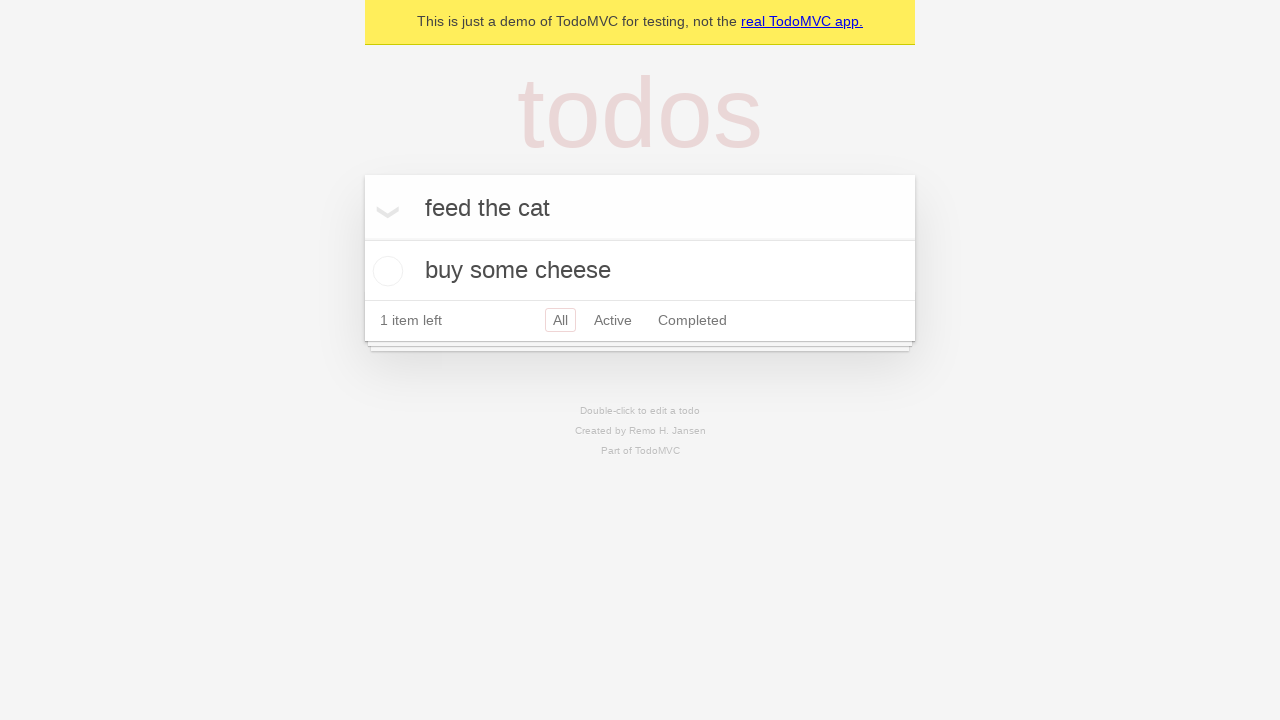

Pressed Enter to create second todo item on internal:attr=[placeholder="What needs to be done?"i]
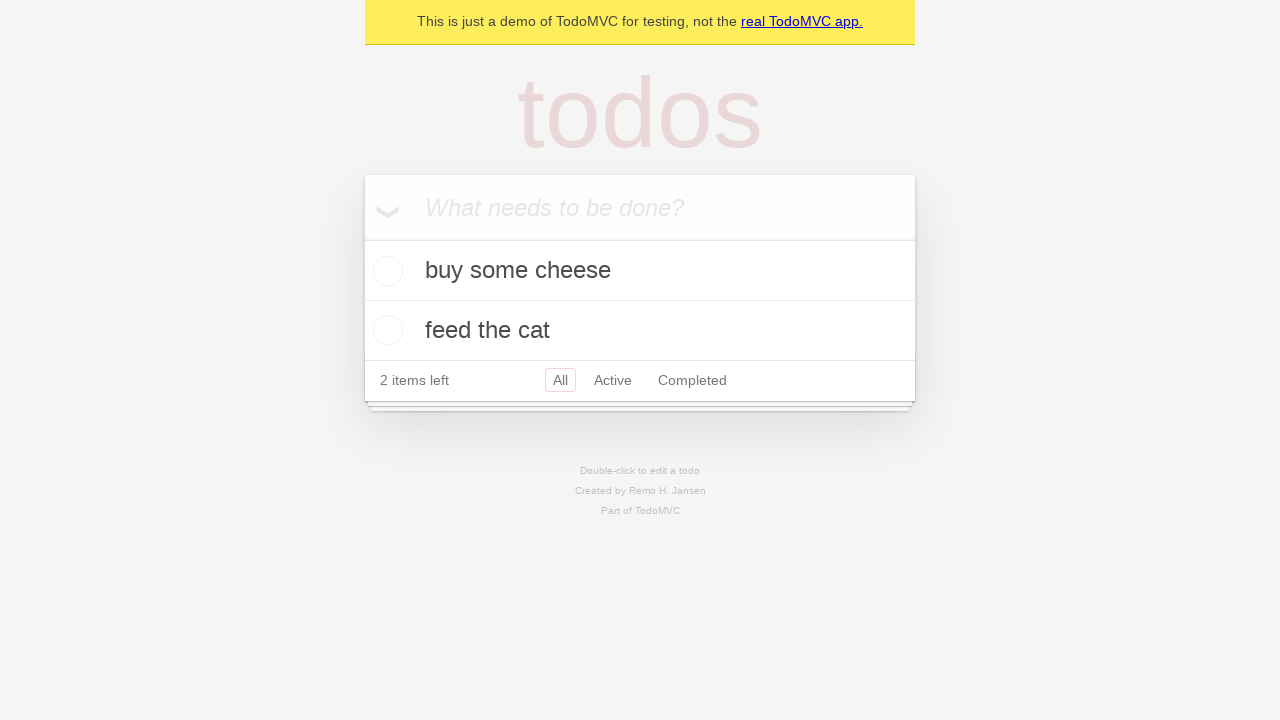

Filled third todo input with 'book a doctors appointment' on internal:attr=[placeholder="What needs to be done?"i]
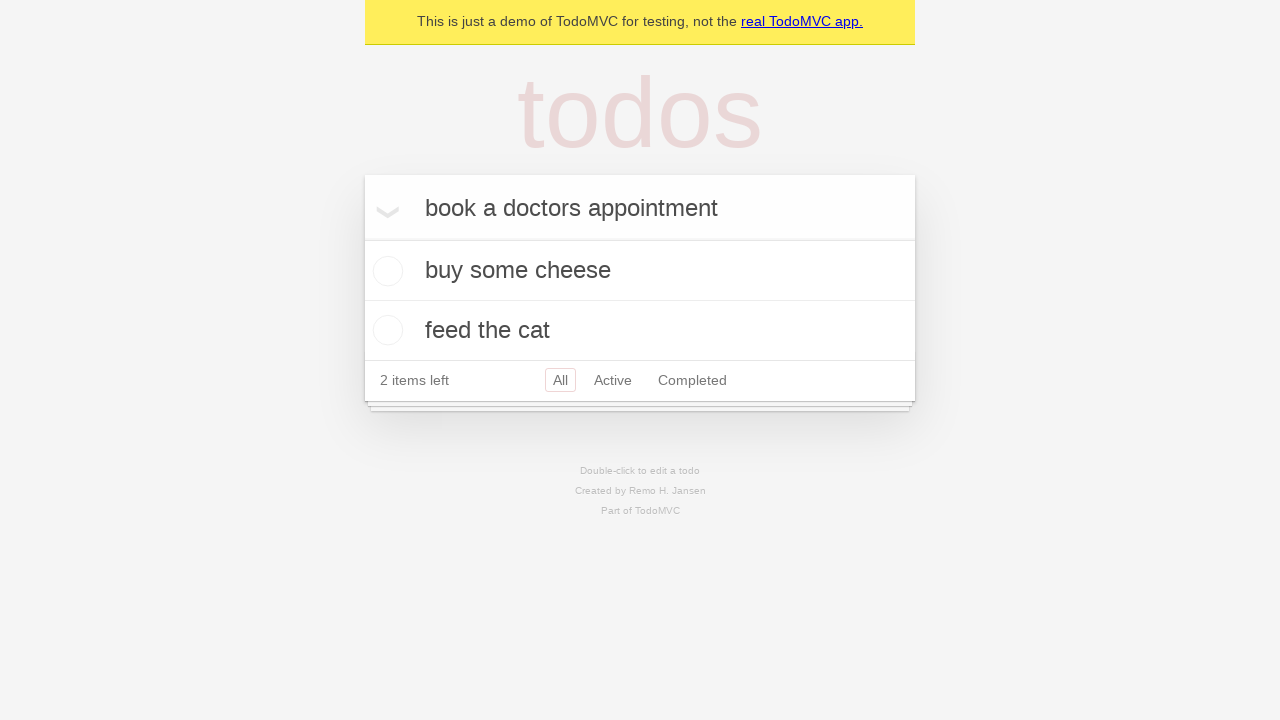

Pressed Enter to create third todo item on internal:attr=[placeholder="What needs to be done?"i]
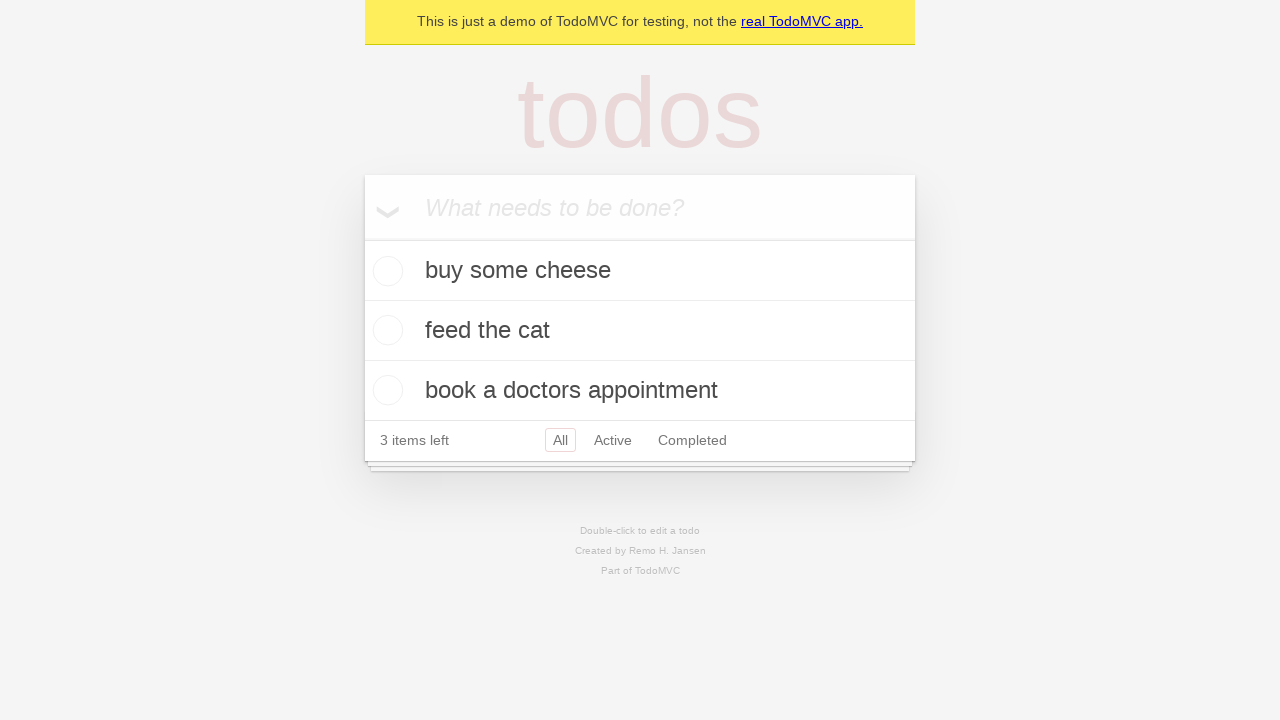

Selected second todo item for editing
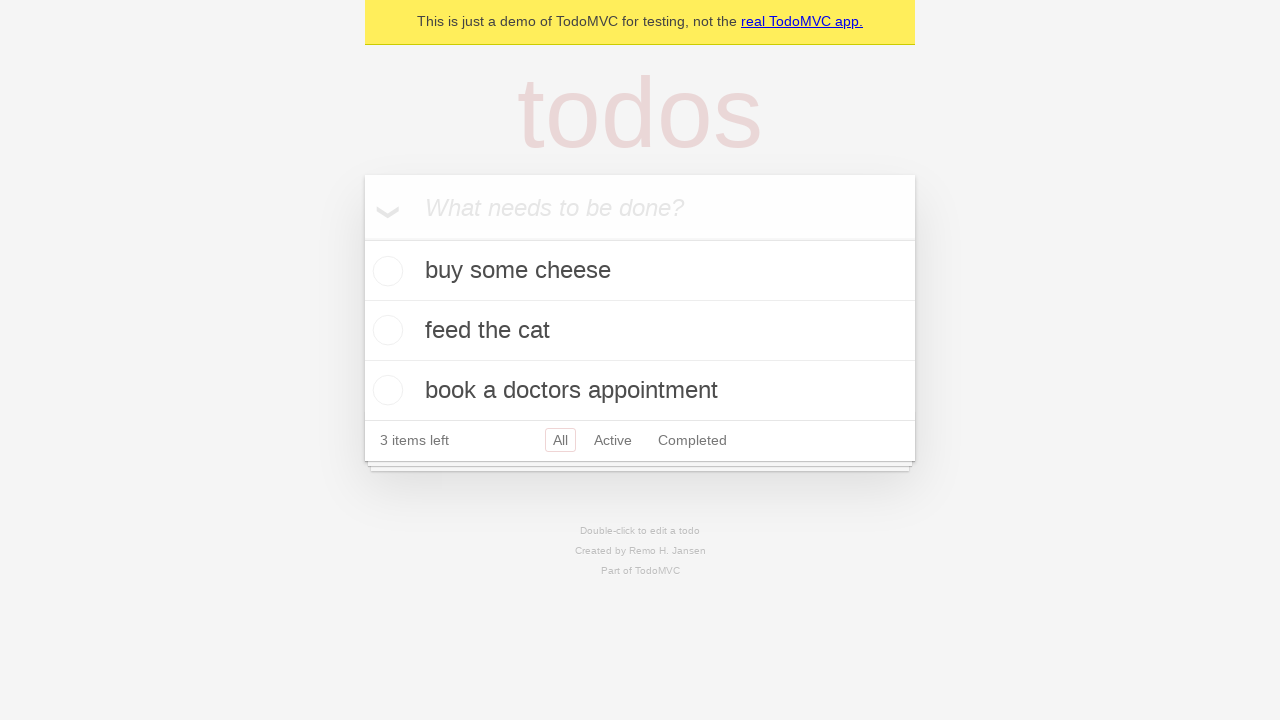

Double-clicked second todo item to enter edit mode at (640, 331) on internal:testid=[data-testid="todo-item"s] >> nth=1
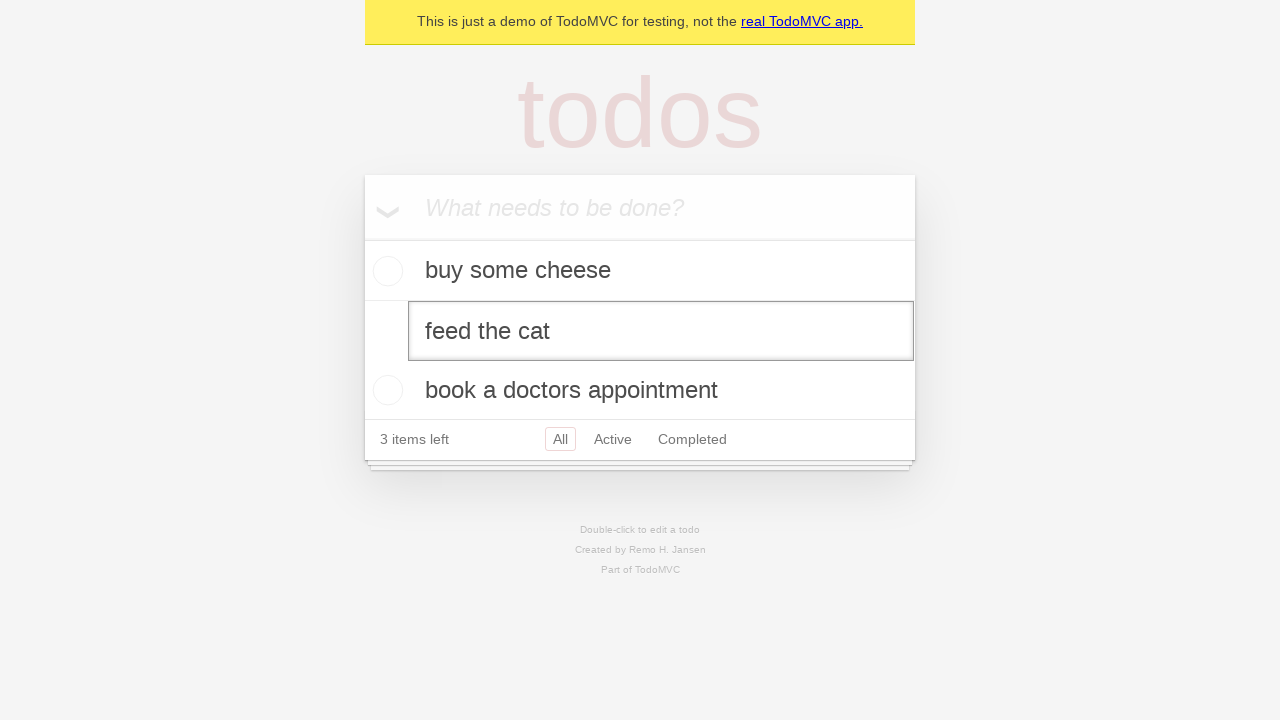

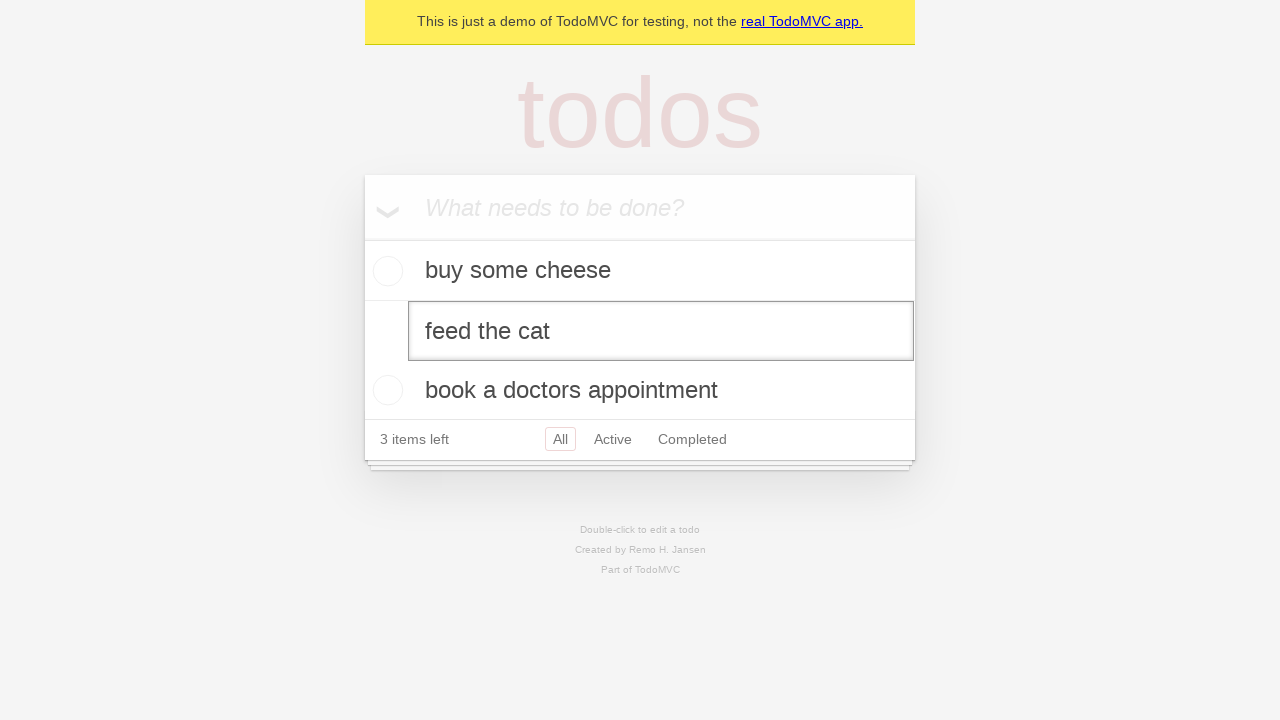